Tests that a todo item is removed when edited to an empty string

Starting URL: https://demo.playwright.dev/todomvc

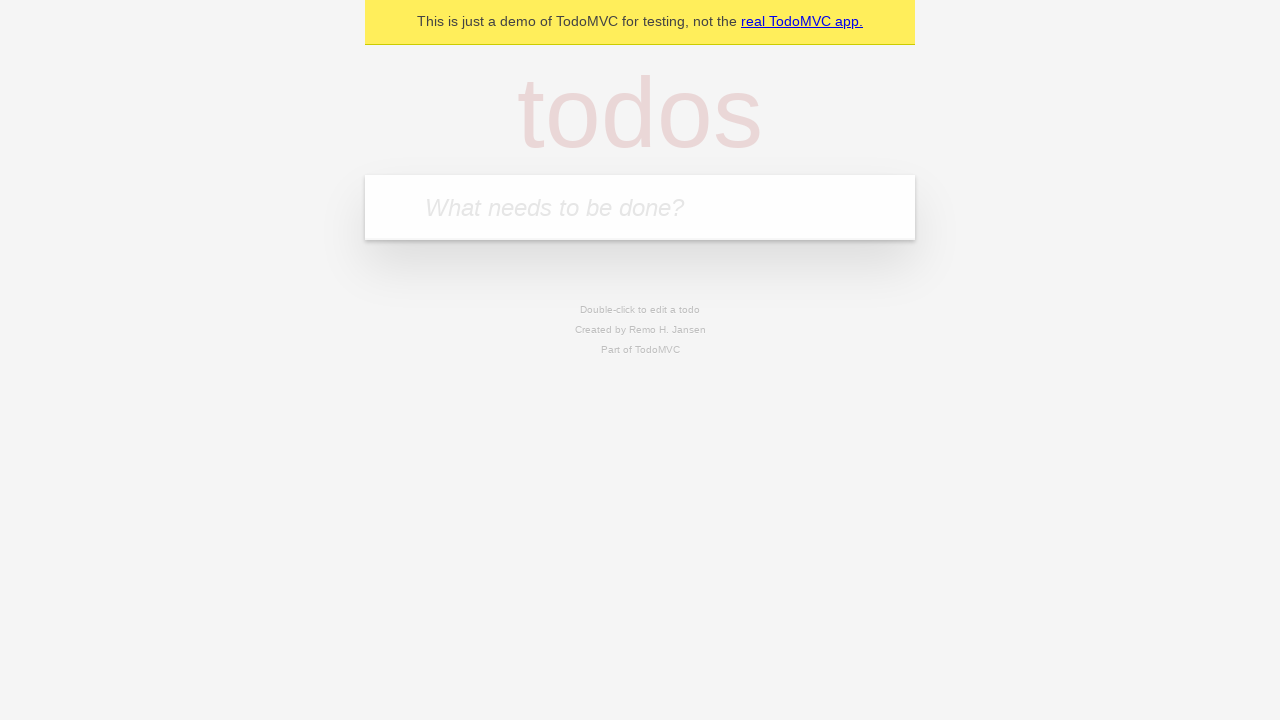

Filled first todo input with 'buy some cheese' on internal:attr=[placeholder="What needs to be done?"i]
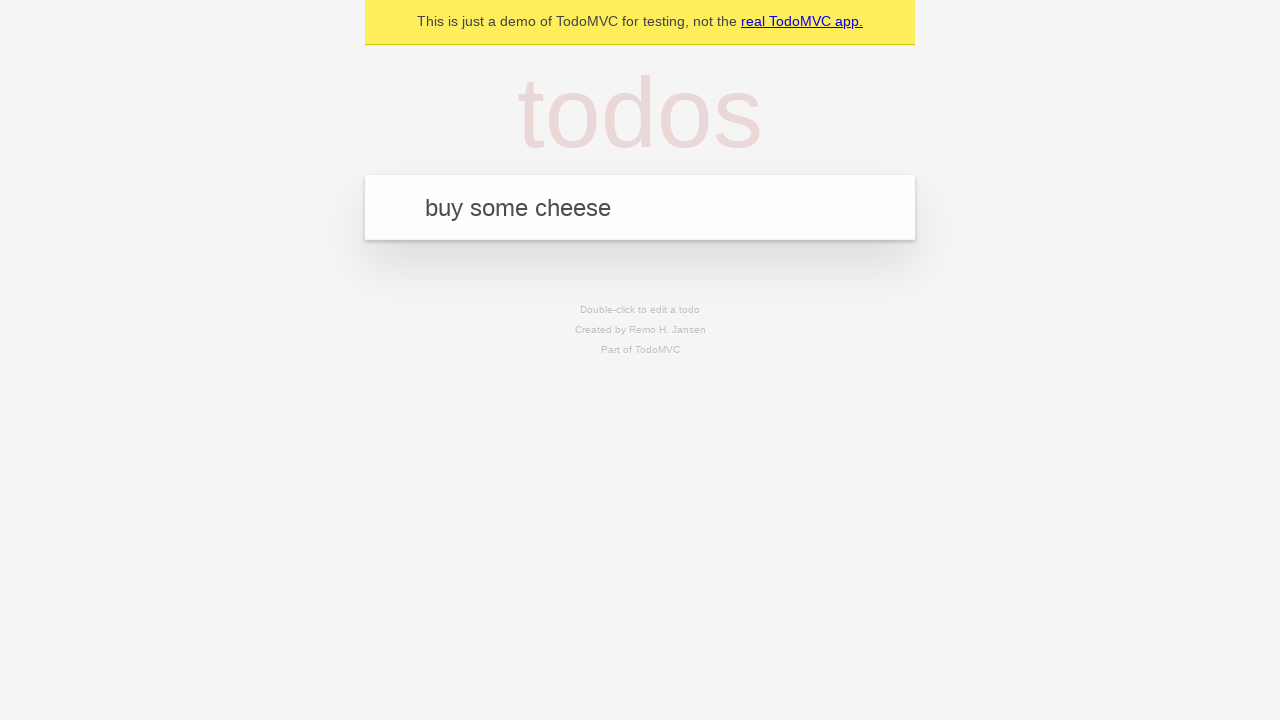

Pressed Enter to add first todo item on internal:attr=[placeholder="What needs to be done?"i]
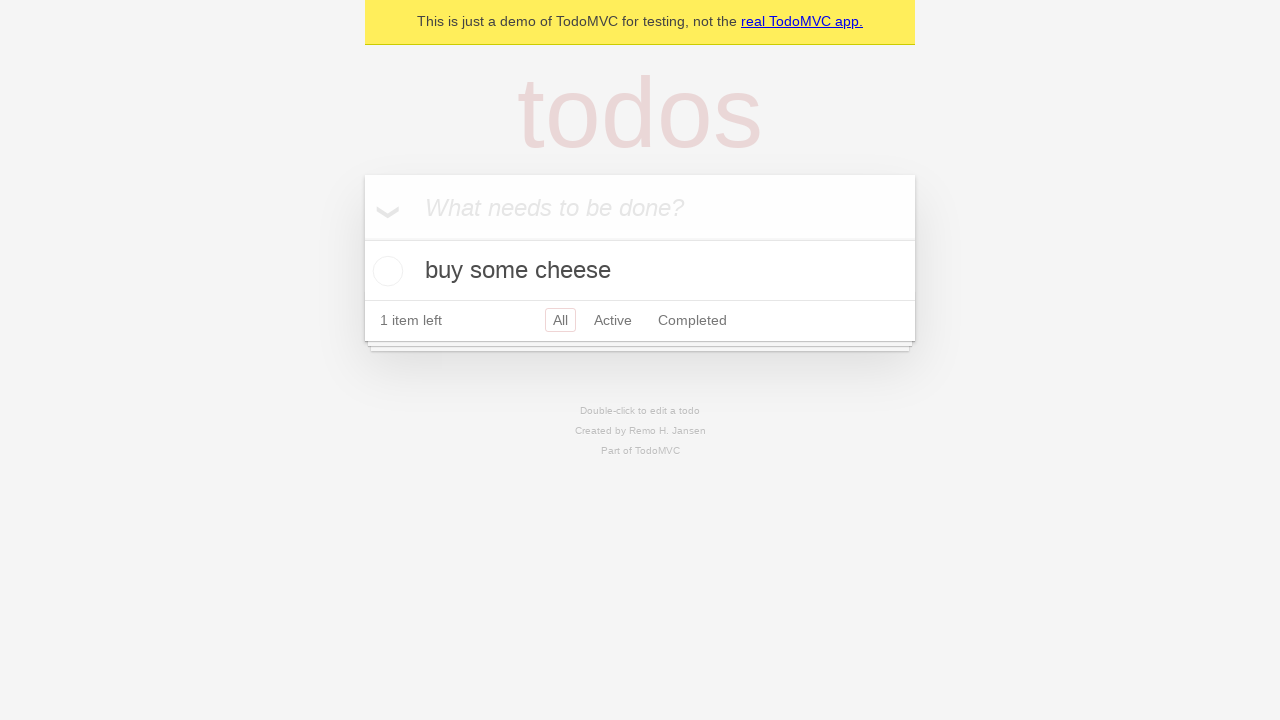

Filled second todo input with 'feed the cat' on internal:attr=[placeholder="What needs to be done?"i]
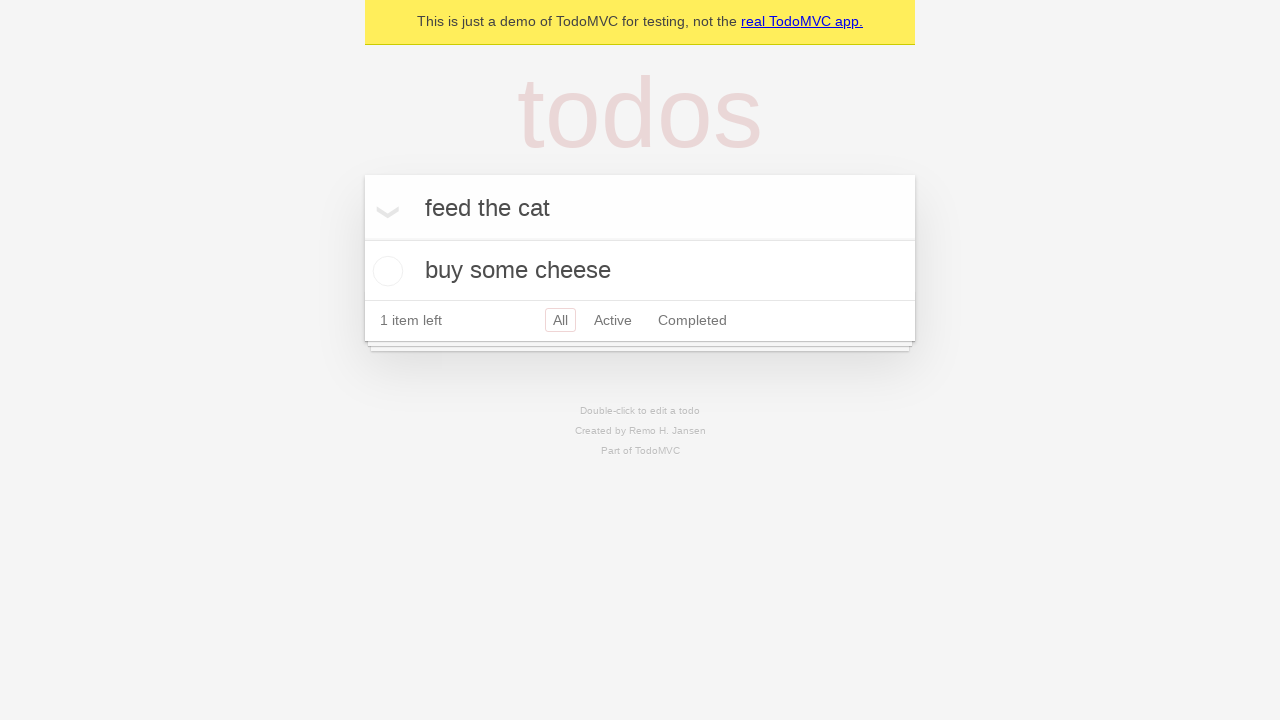

Pressed Enter to add second todo item on internal:attr=[placeholder="What needs to be done?"i]
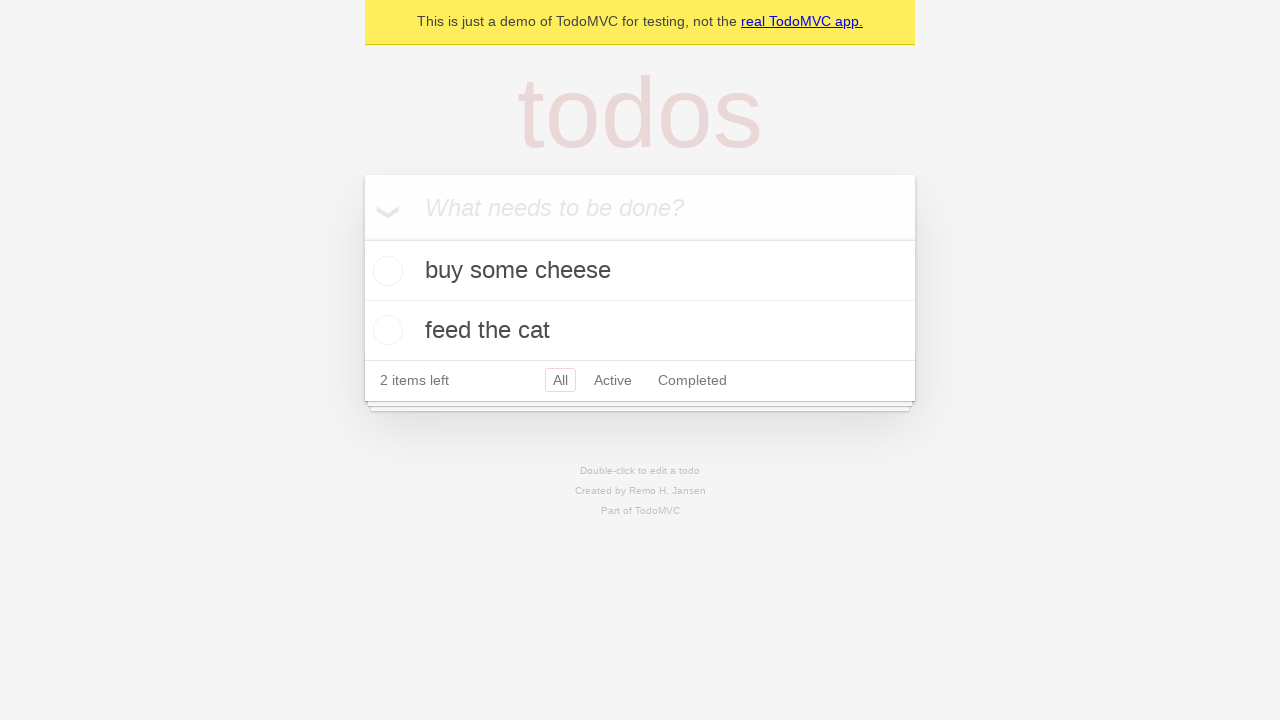

Filled third todo input with 'book a doctors appointment' on internal:attr=[placeholder="What needs to be done?"i]
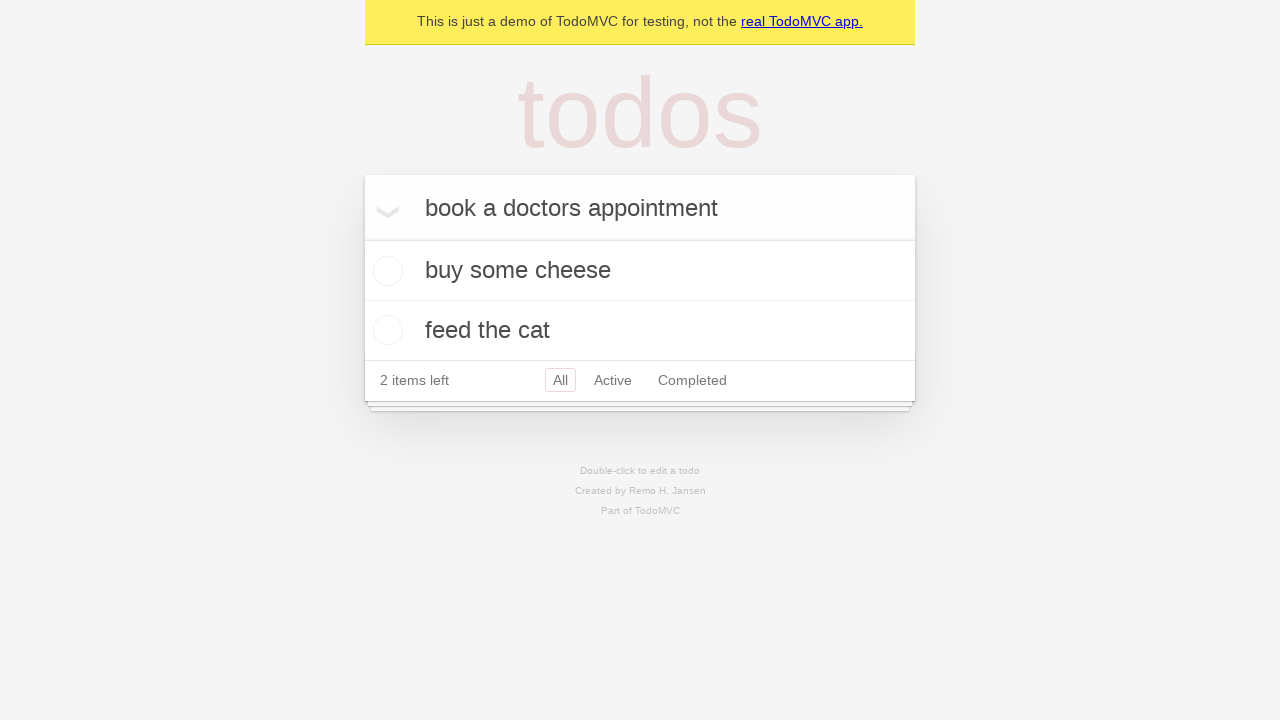

Pressed Enter to add third todo item on internal:attr=[placeholder="What needs to be done?"i]
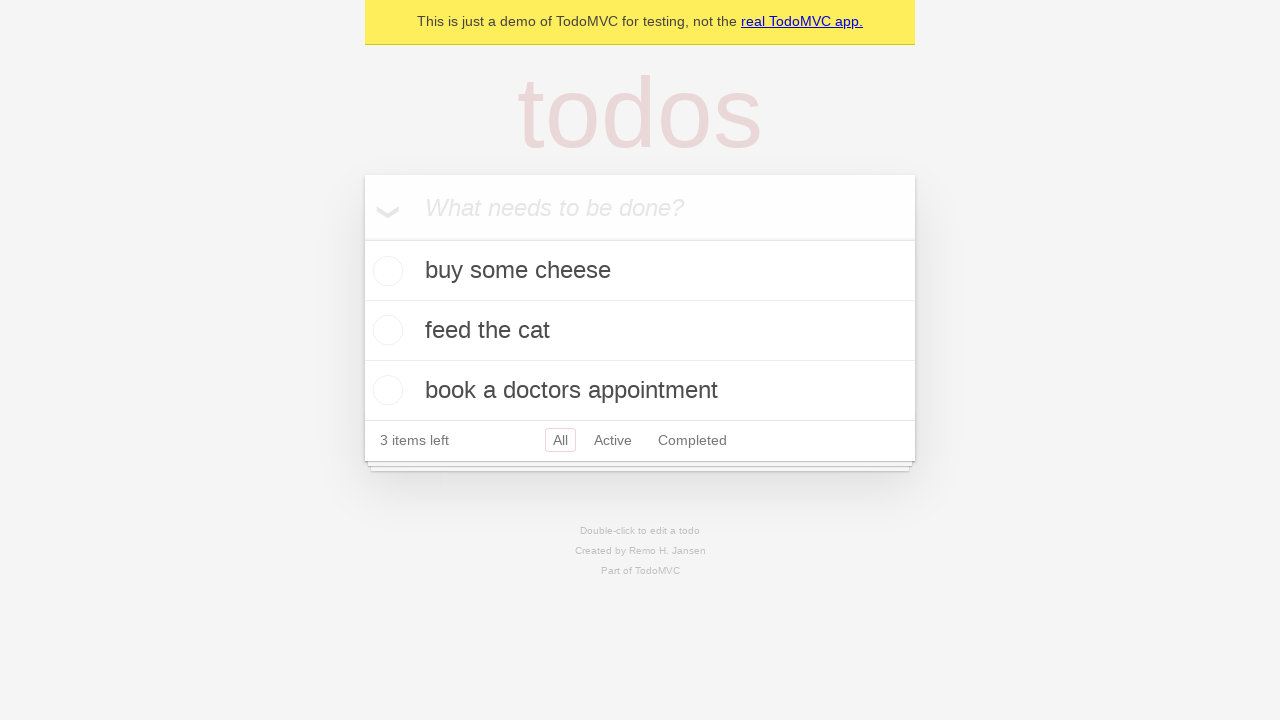

Double-clicked second todo item to enter edit mode at (640, 331) on internal:testid=[data-testid="todo-item"s] >> nth=1
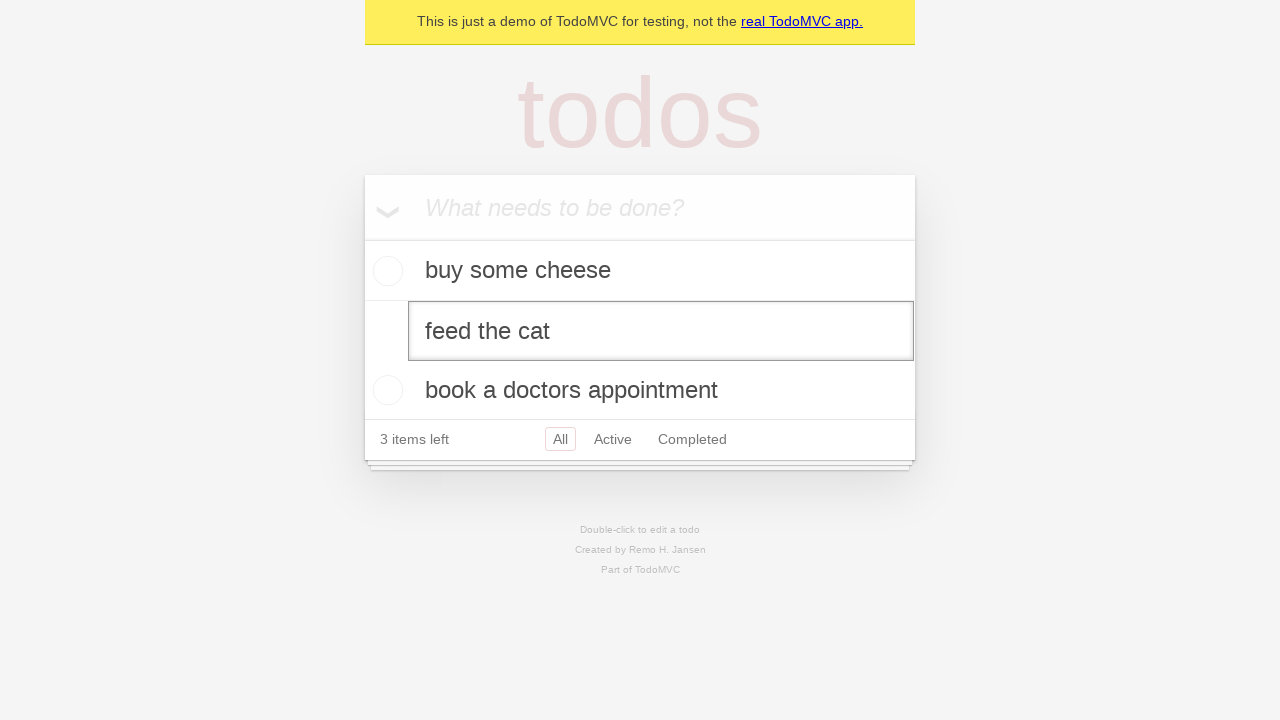

Cleared the text in the edit field on internal:testid=[data-testid="todo-item"s] >> nth=1 >> internal:role=textbox[nam
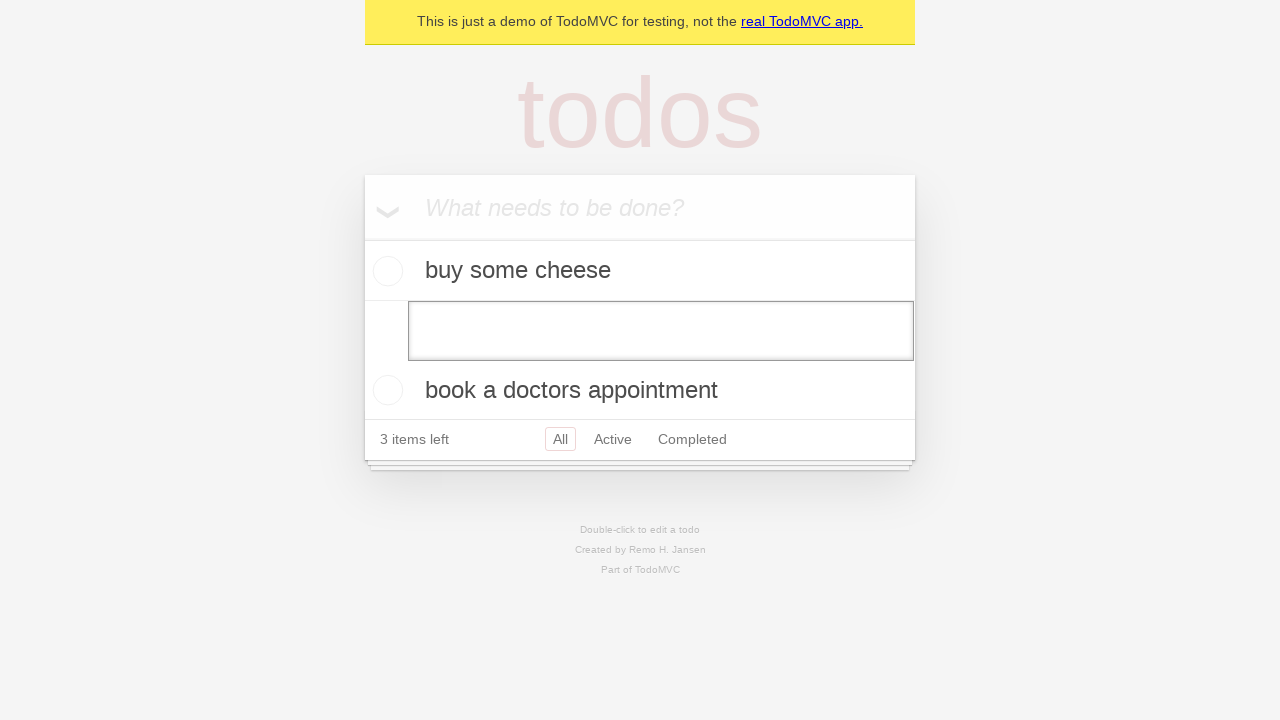

Pressed Enter to confirm empty text entry, removing the todo item on internal:testid=[data-testid="todo-item"s] >> nth=1 >> internal:role=textbox[nam
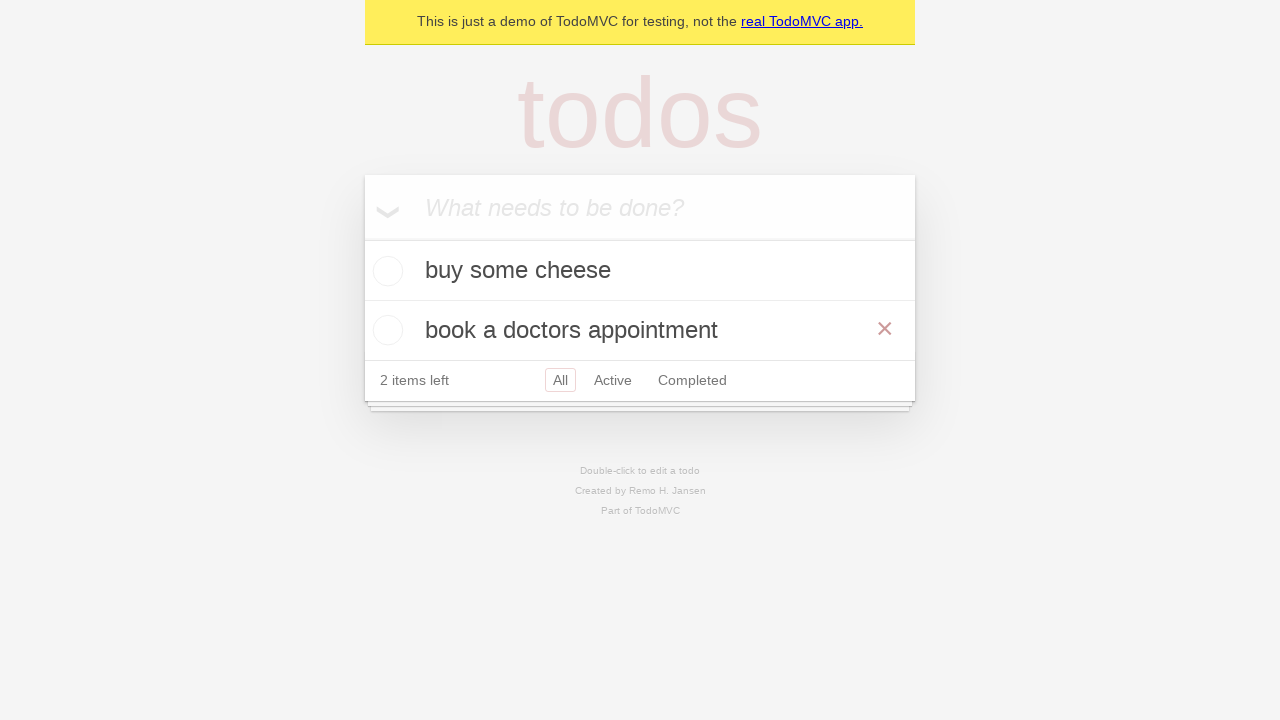

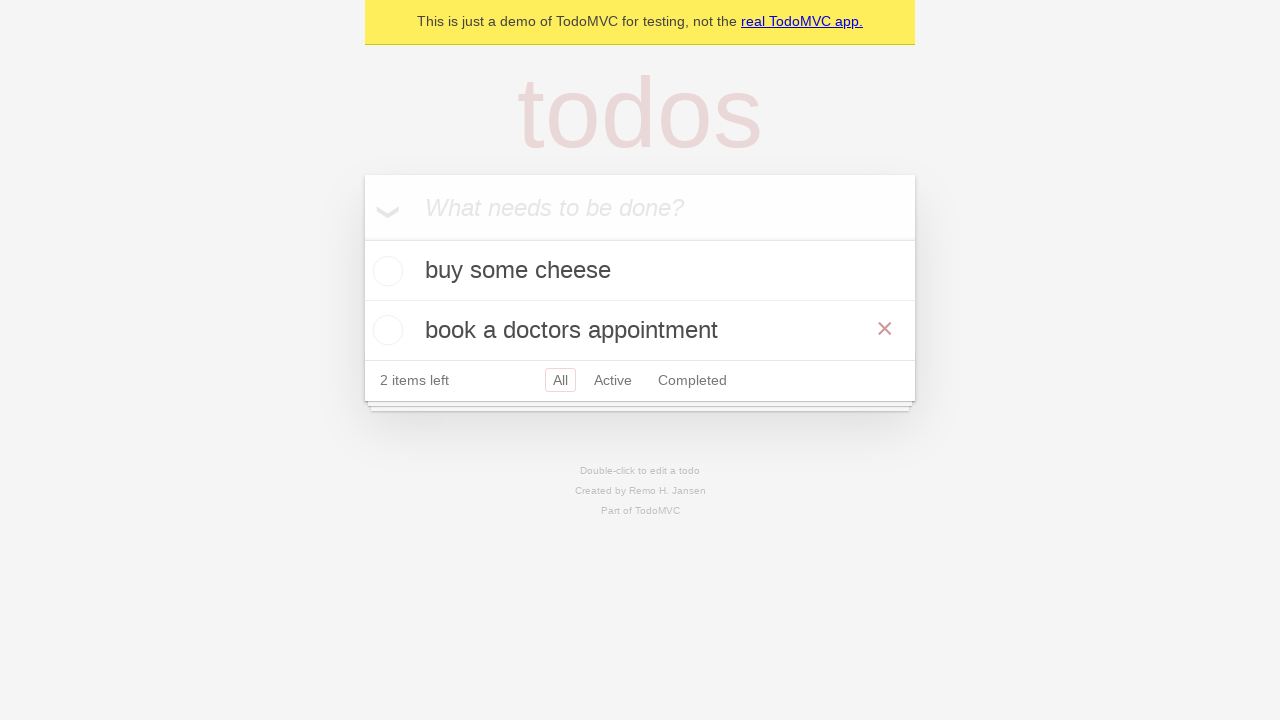